Tests that a canceled change to an employee's name doesn't persist

Starting URL: https://devmountain-qa.github.io/employee-manager/1.2_Version/index.html

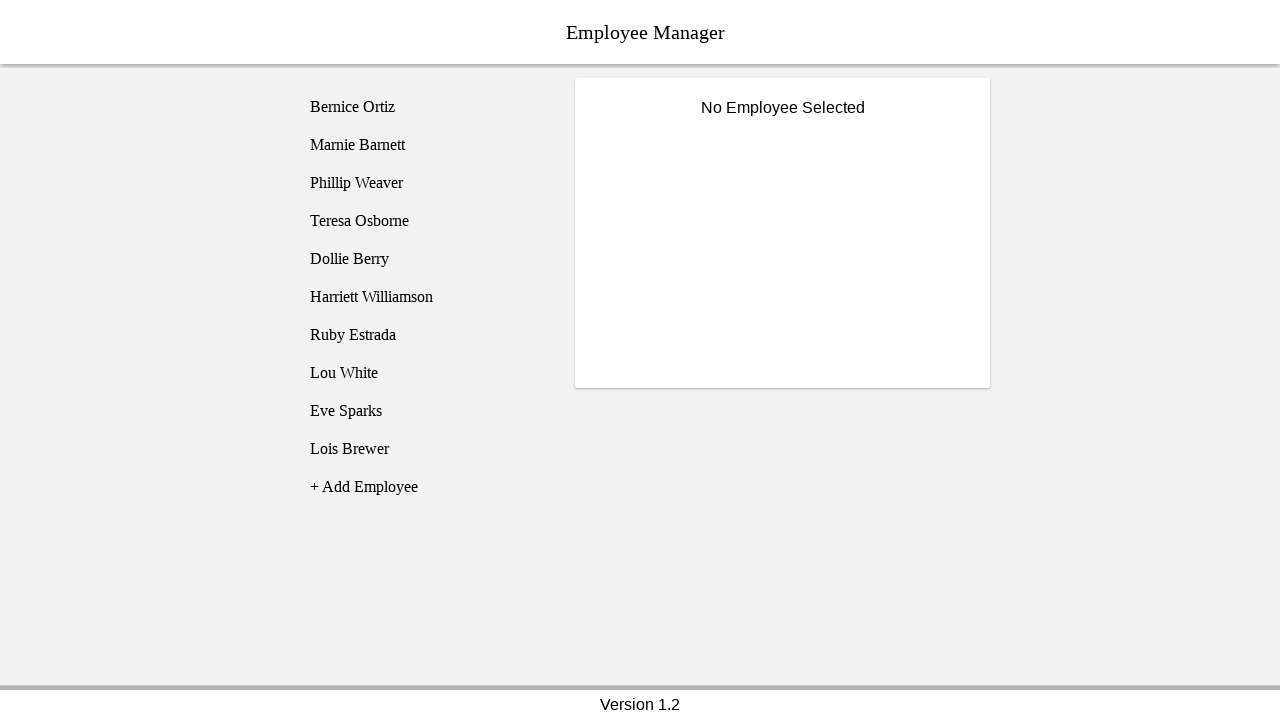

Clicked on Phillip Weaver employee at (425, 183) on [name='employee3']
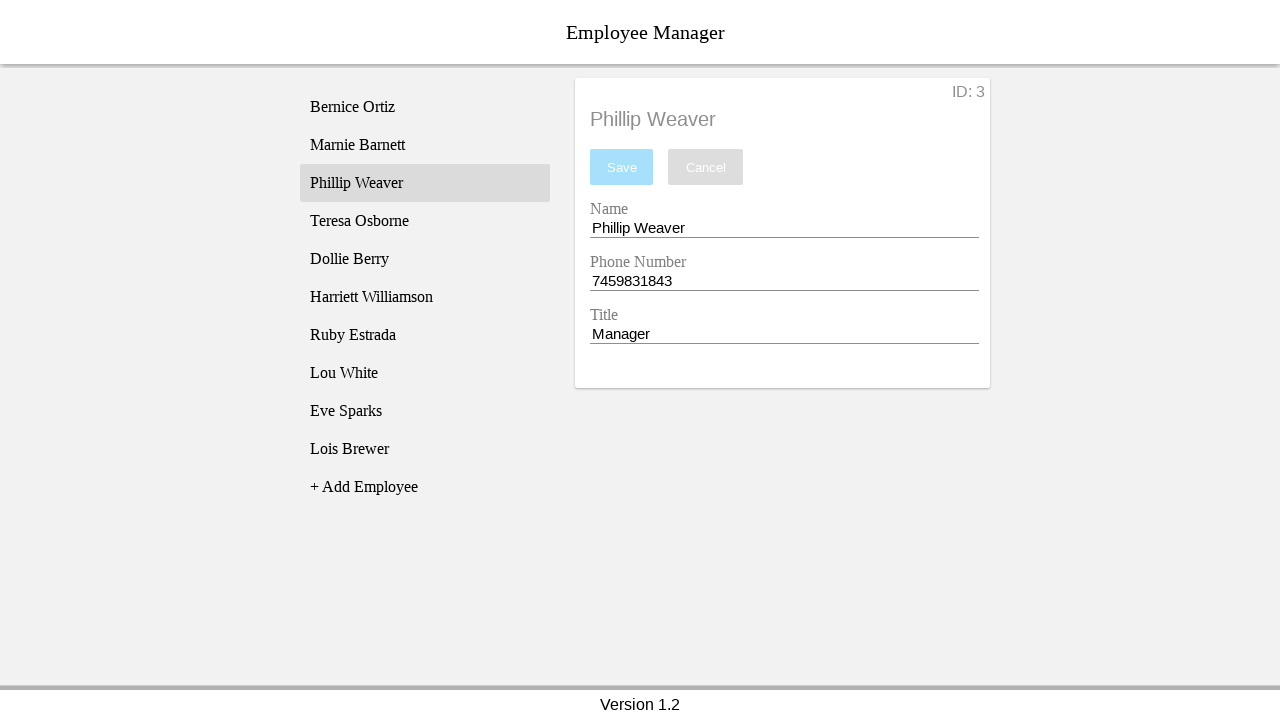

Name input field became visible
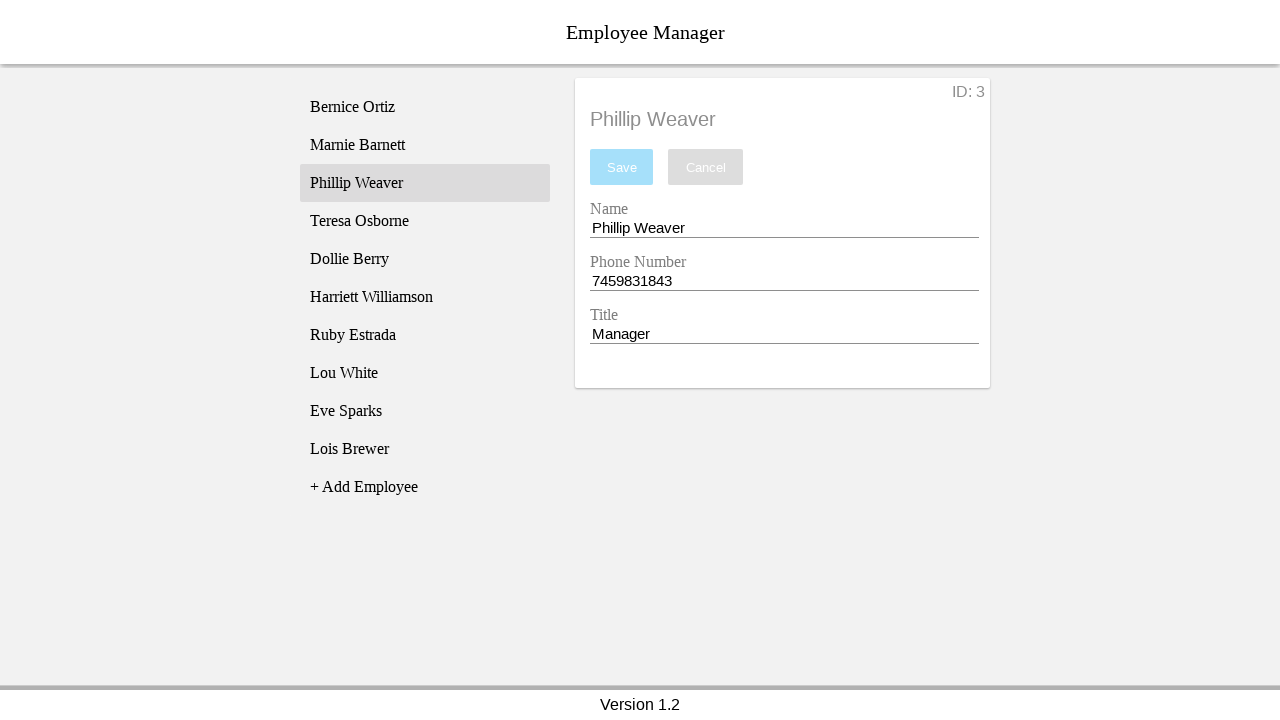

Filled name field with 'Test Name' on [name='nameEntry']
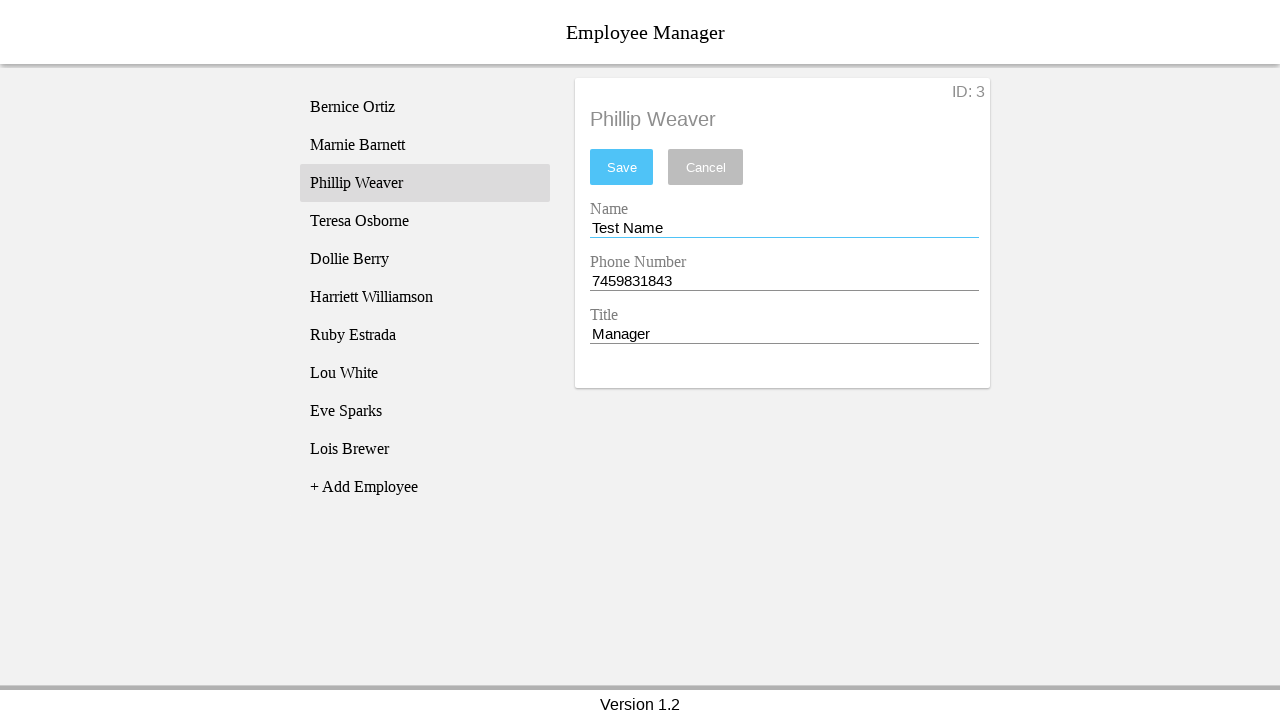

Clicked cancel button at (706, 167) on [name='cancel']
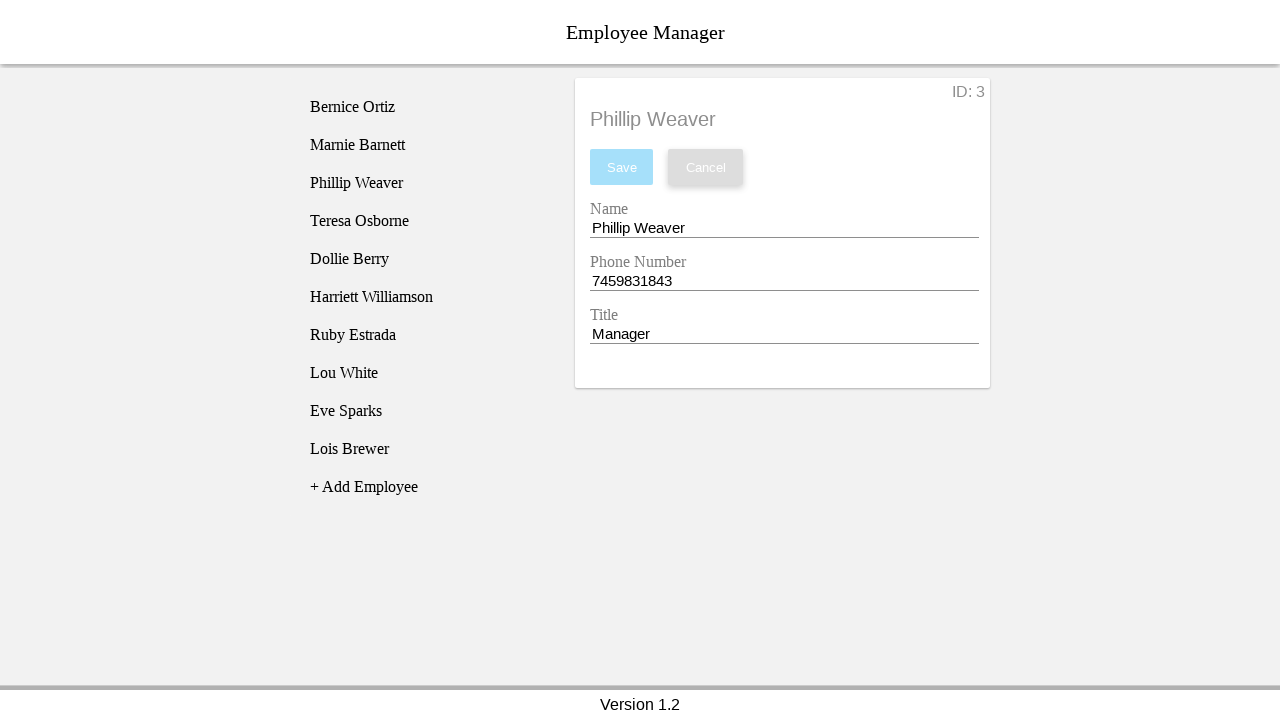

Verified name field reverted to 'Phillip Weaver' after canceling changes
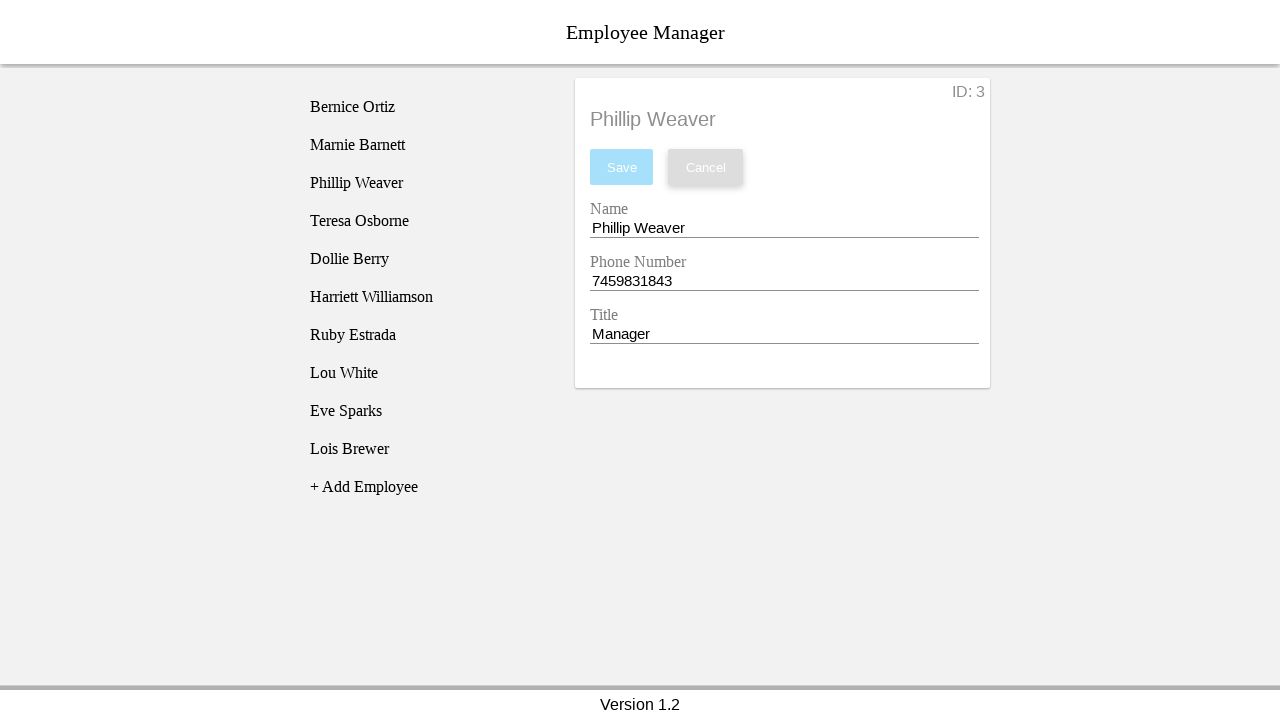

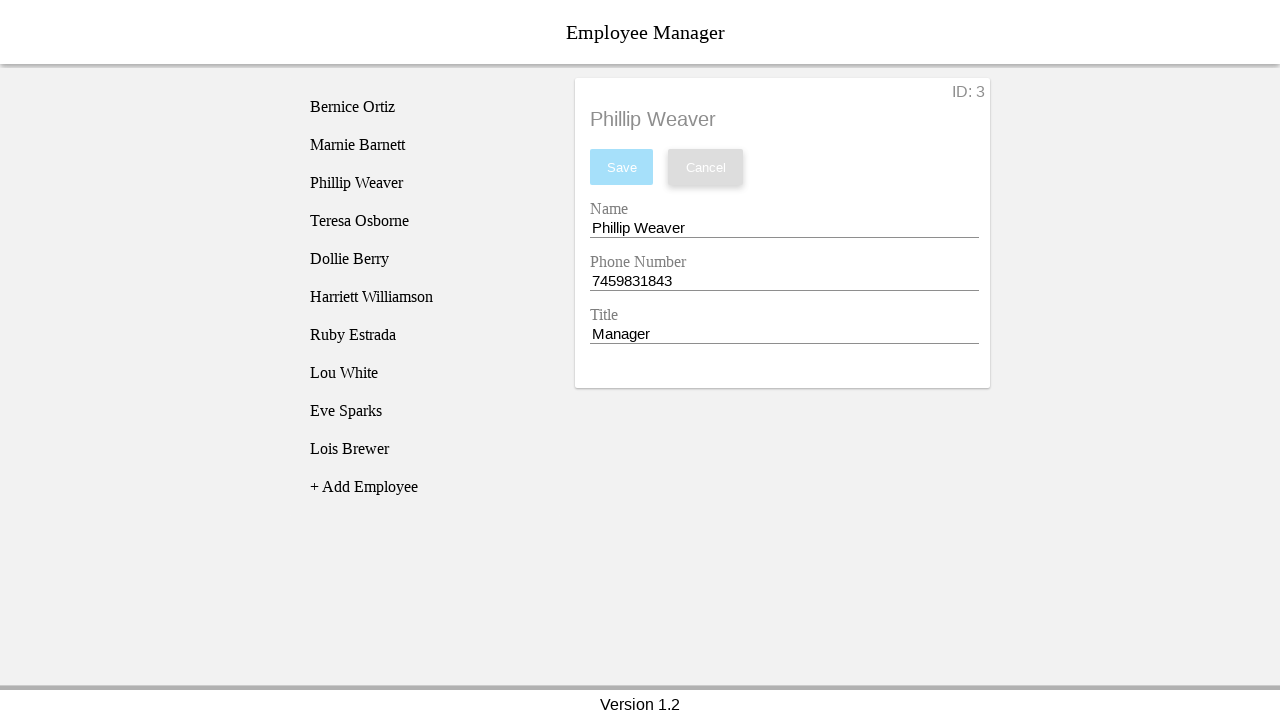